Tests a web form by entering text and submitting it, then verifies the success message

Starting URL: https://www.selenium.dev/selenium/web/web-form.html

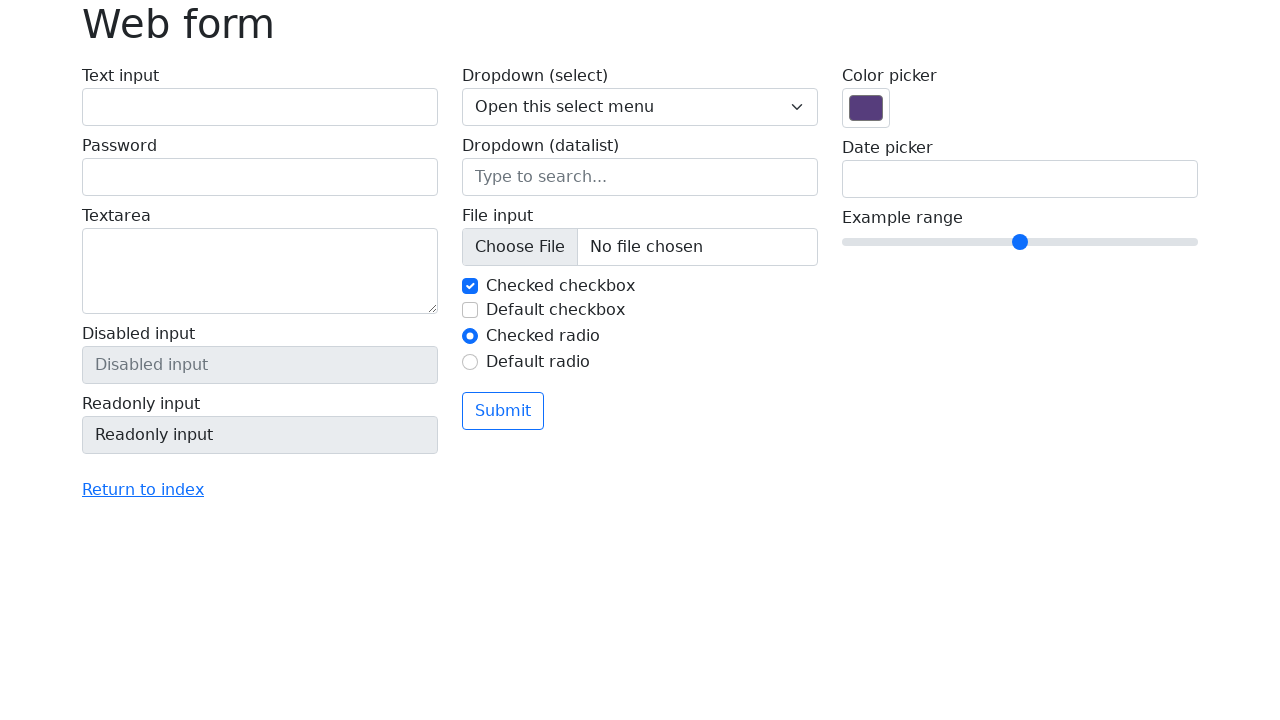

Filled form text field with 'Selenium' on input[name='my-text']
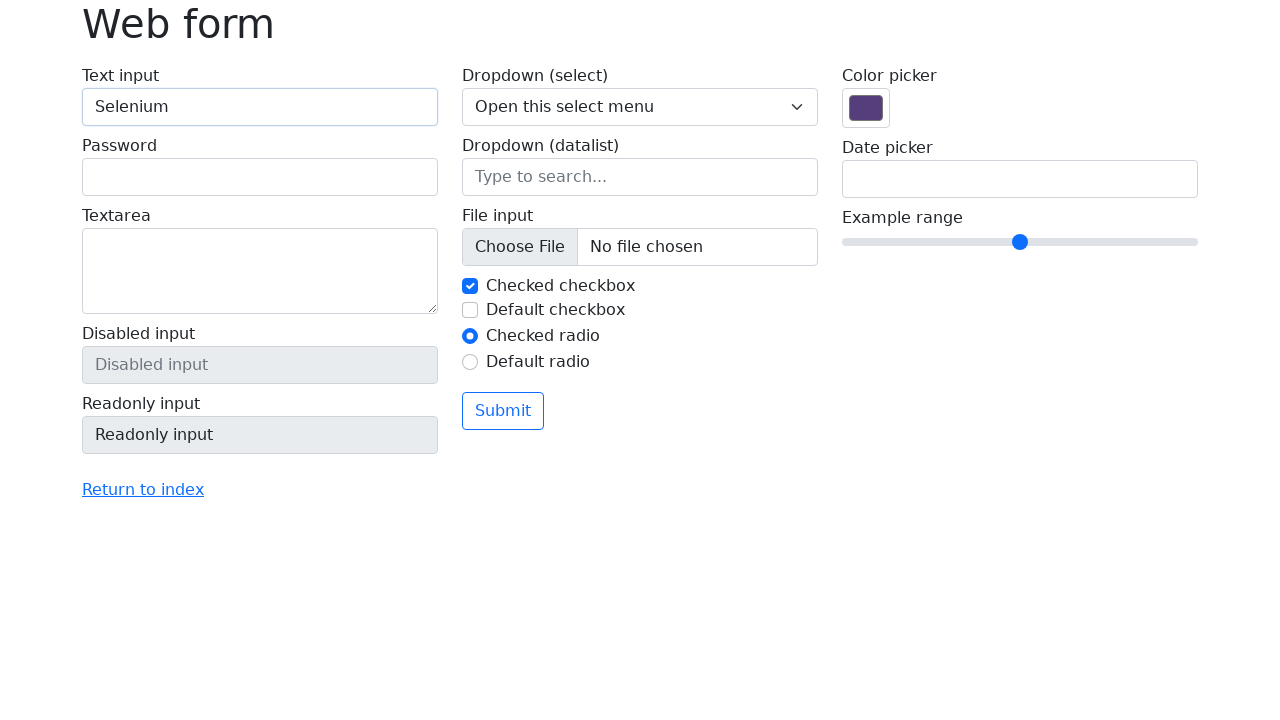

Clicked submit button at (503, 411) on button
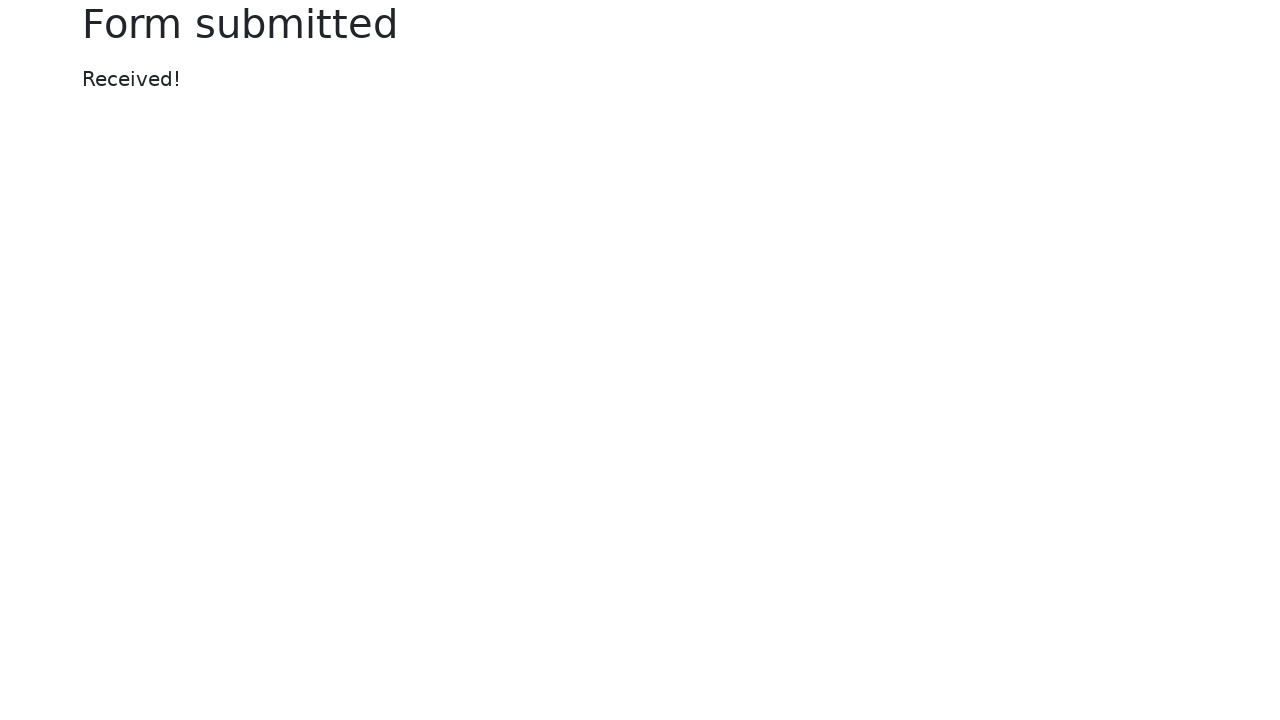

Success message appeared
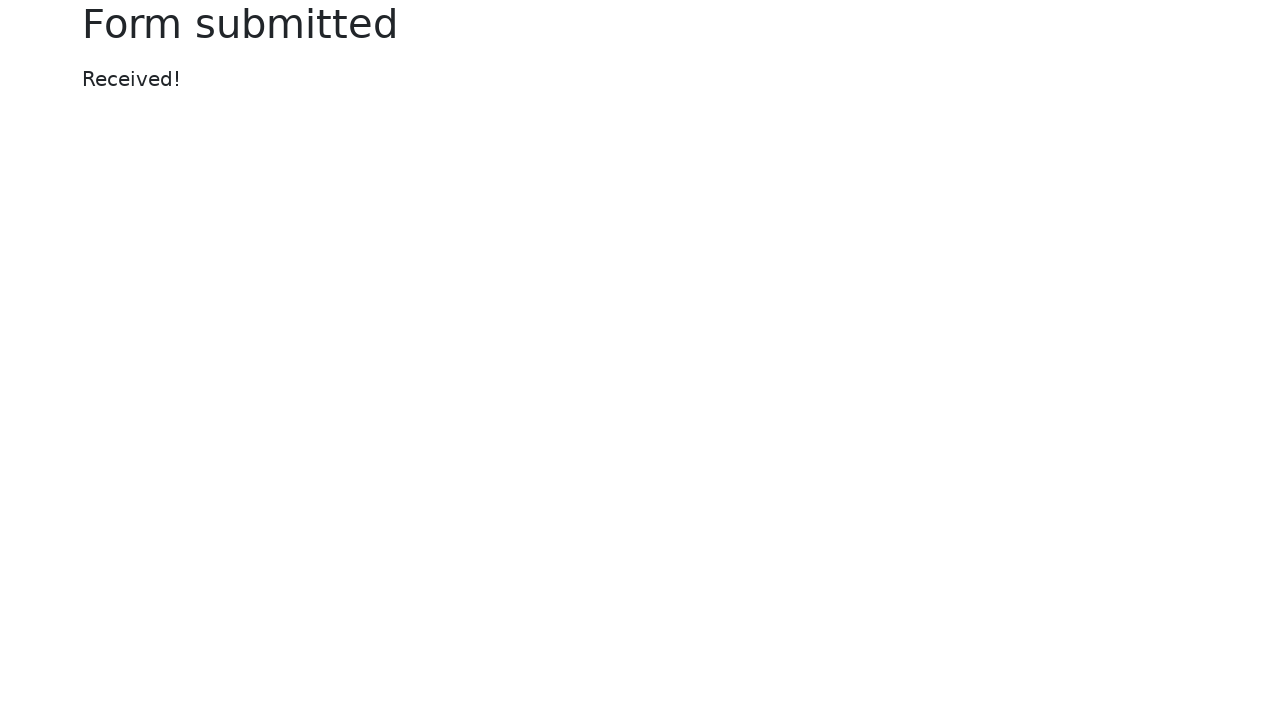

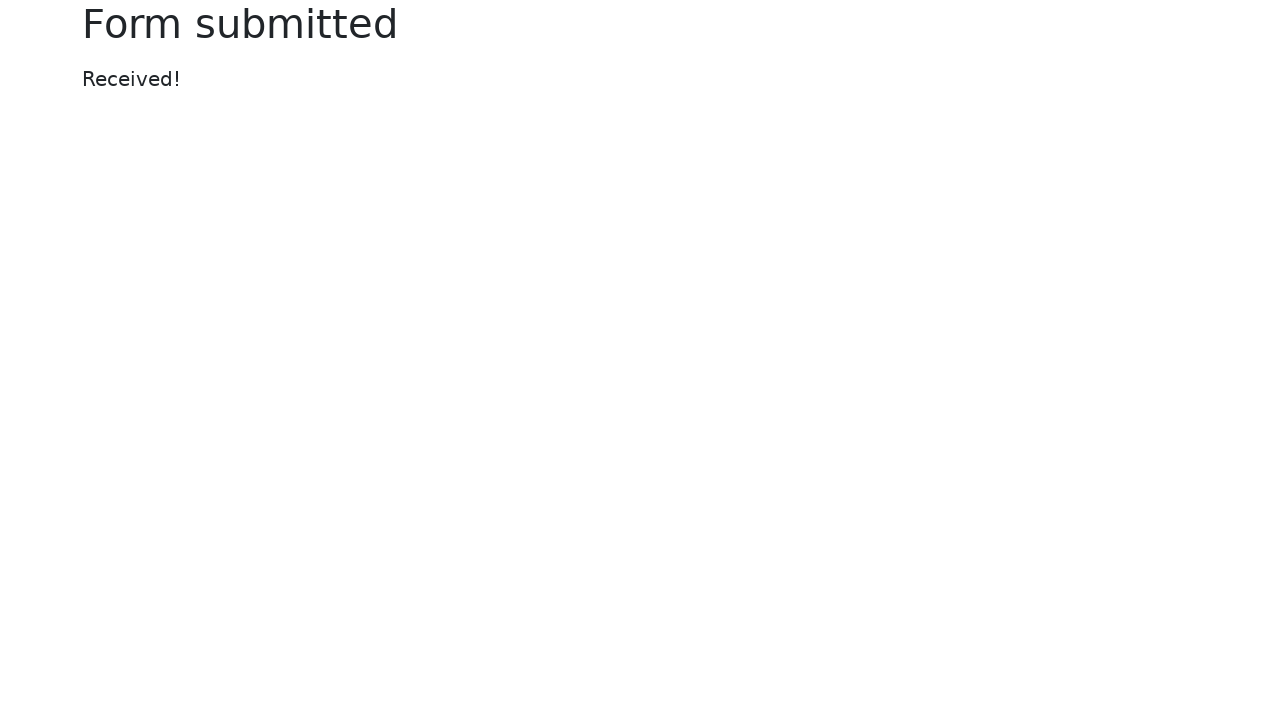